Solves a math problem on a webpage by calculating a formula, filling the answer, checking a checkbox, selecting a radio button, and submitting the form

Starting URL: http://suninjuly.github.io/math.html

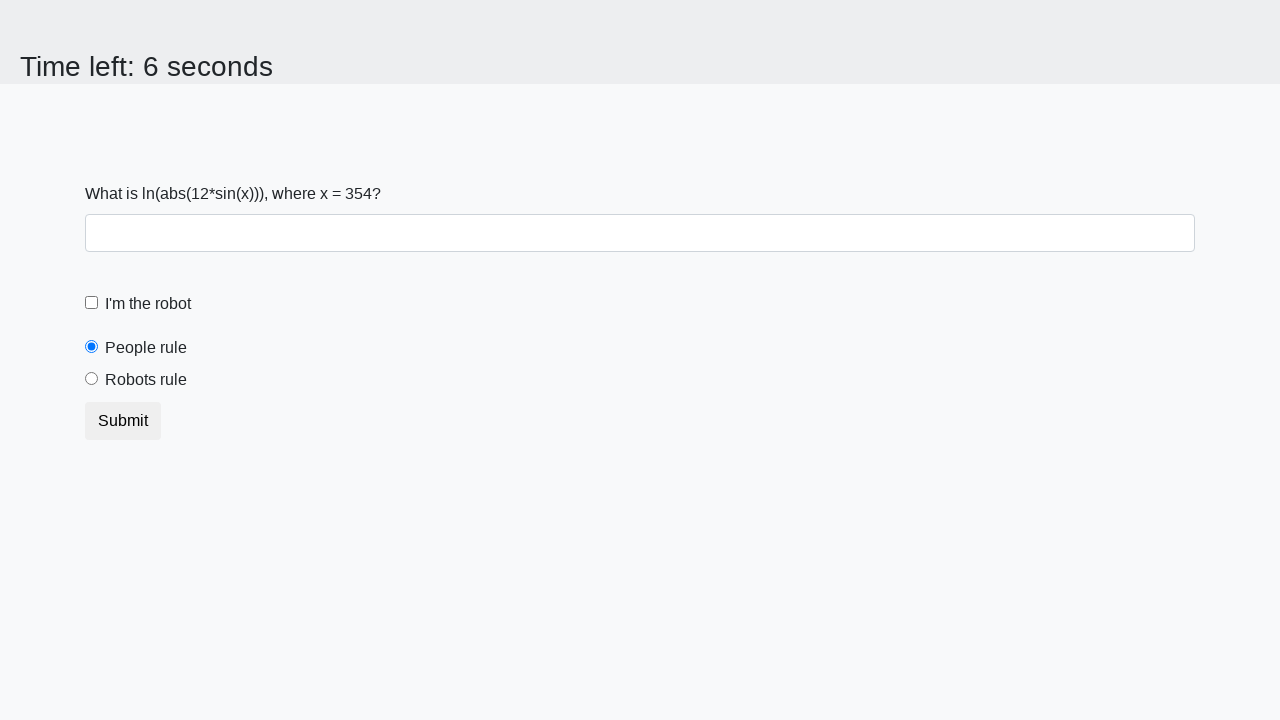

Retrieved x value from the page
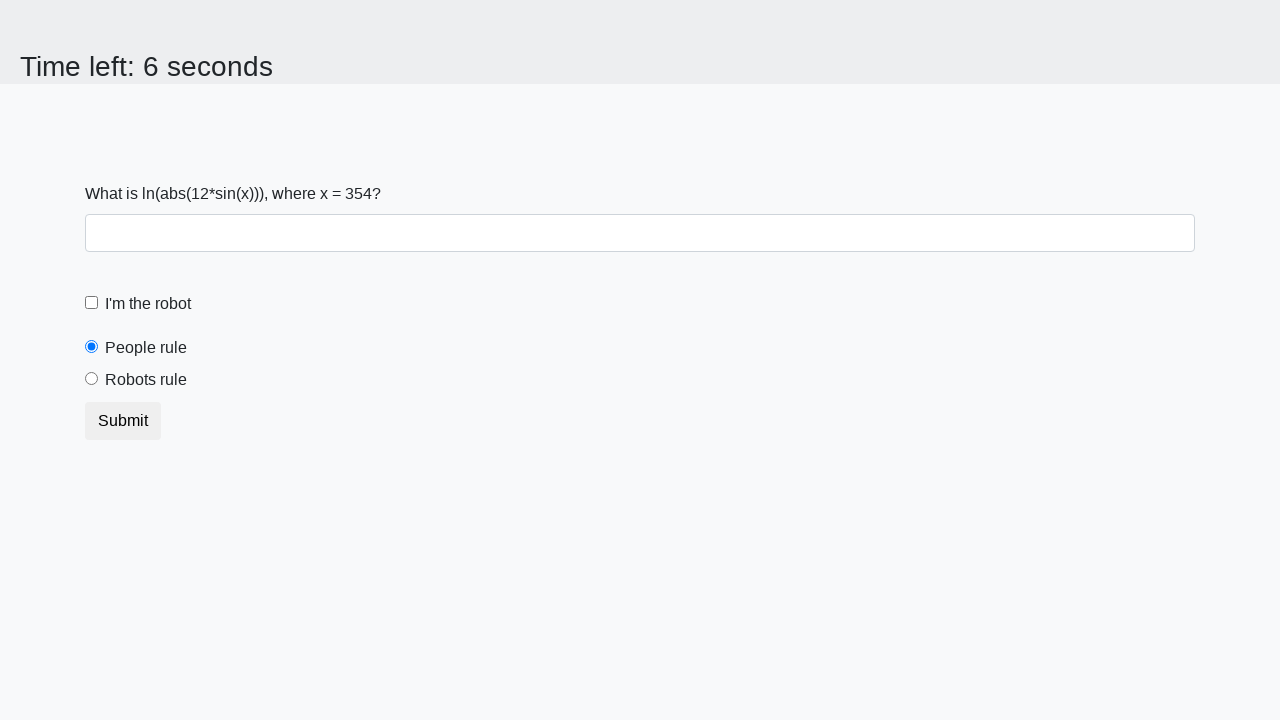

Calculated formula result: log(abs(12*sin(x)))
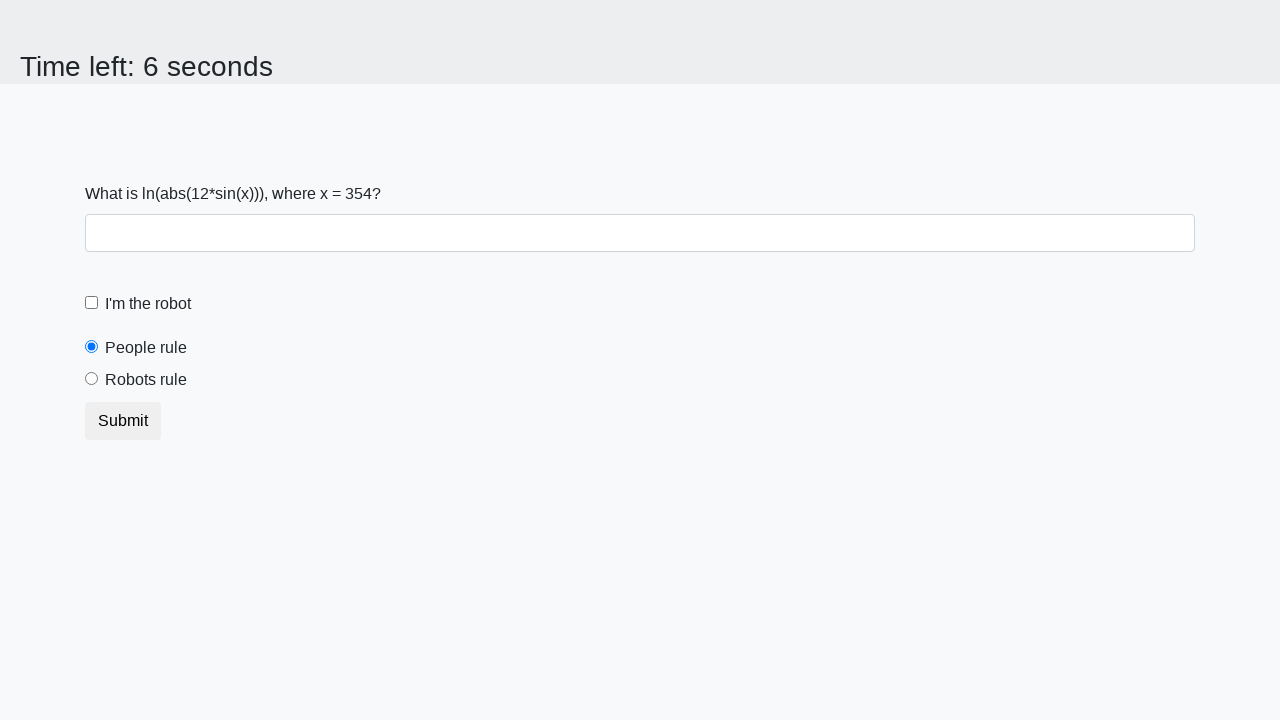

Filled answer field with calculated value on #answer
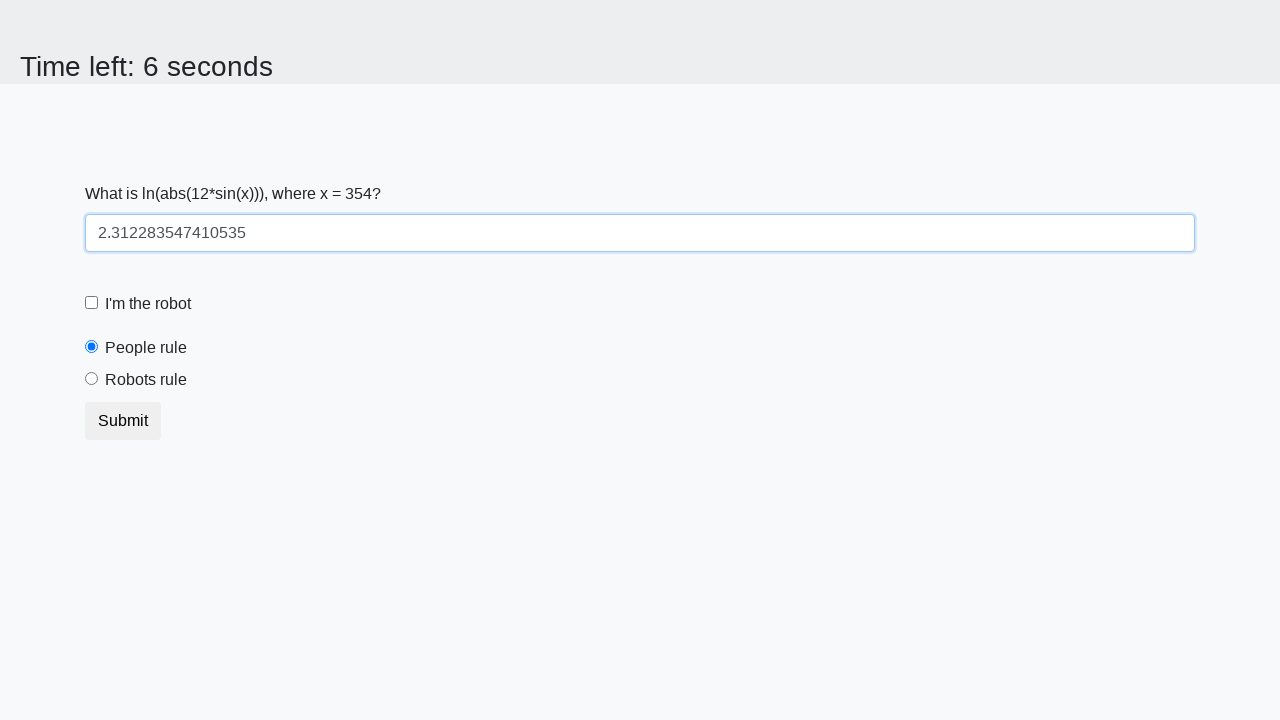

Checked the robot checkbox at (92, 303) on #robotCheckbox
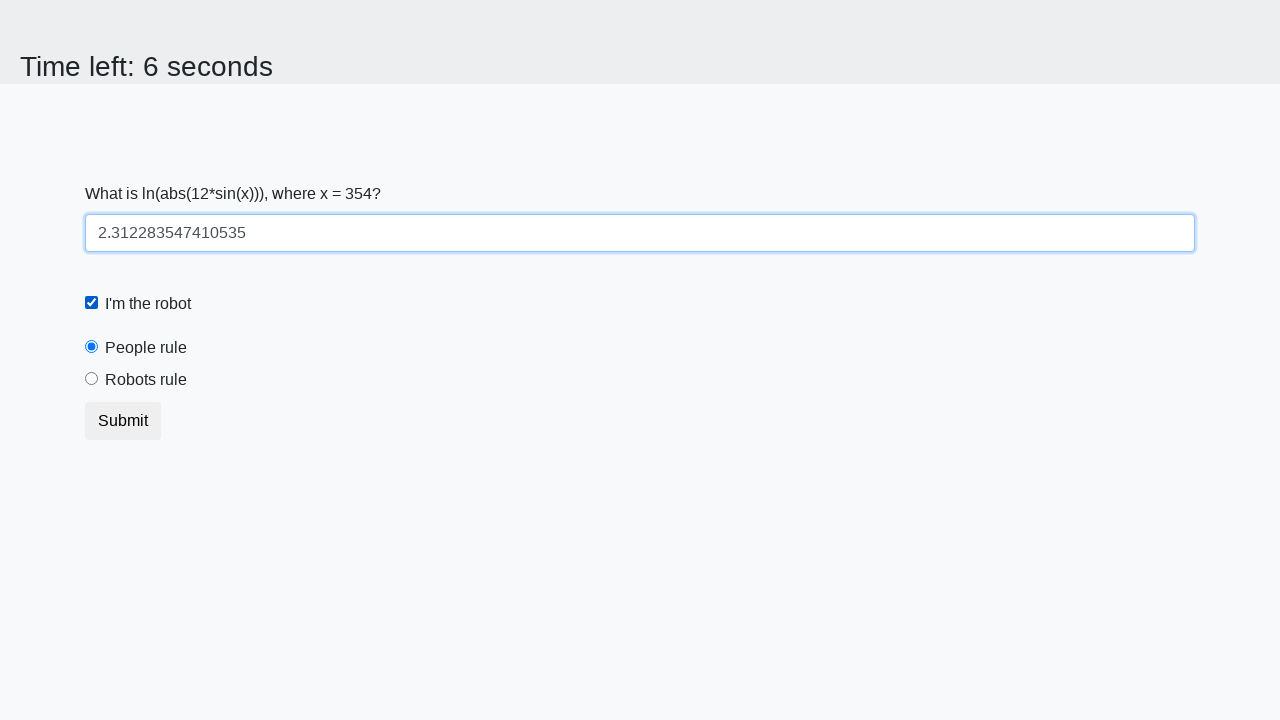

Selected the robots radio button at (92, 379) on [value='robots']
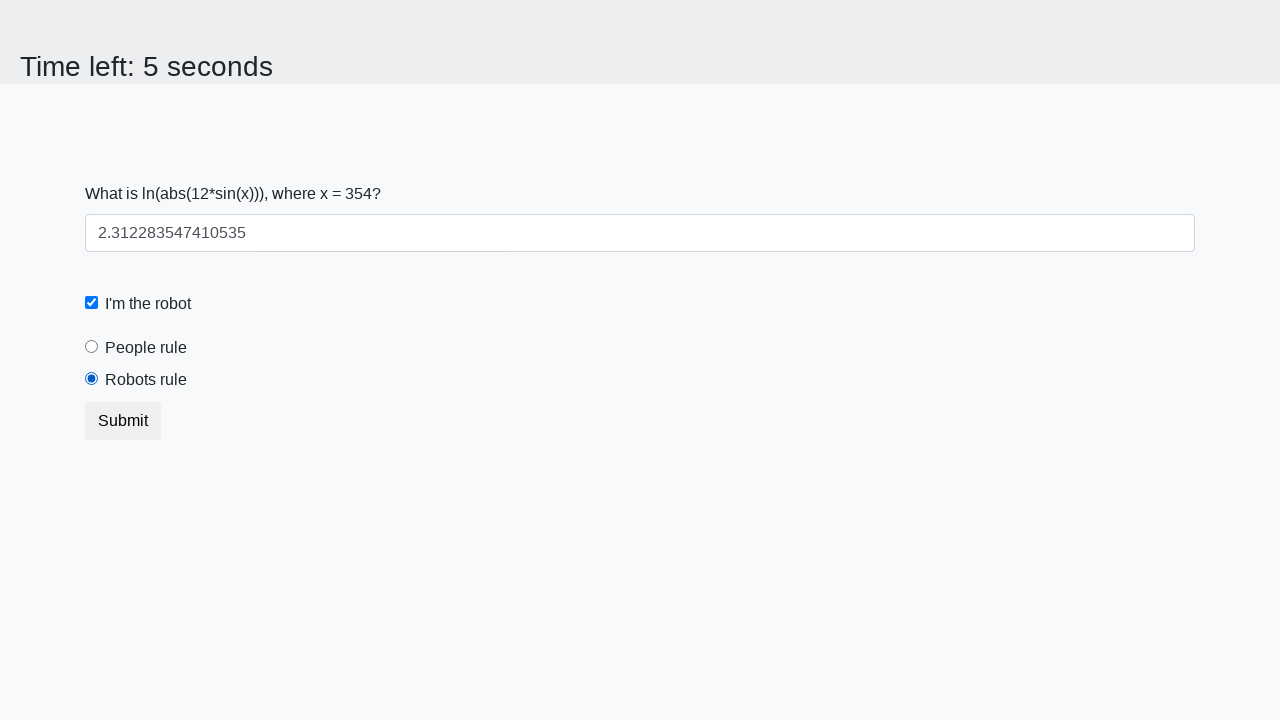

Clicked the Submit button to submit the form at (123, 421) on button:text('Submit')
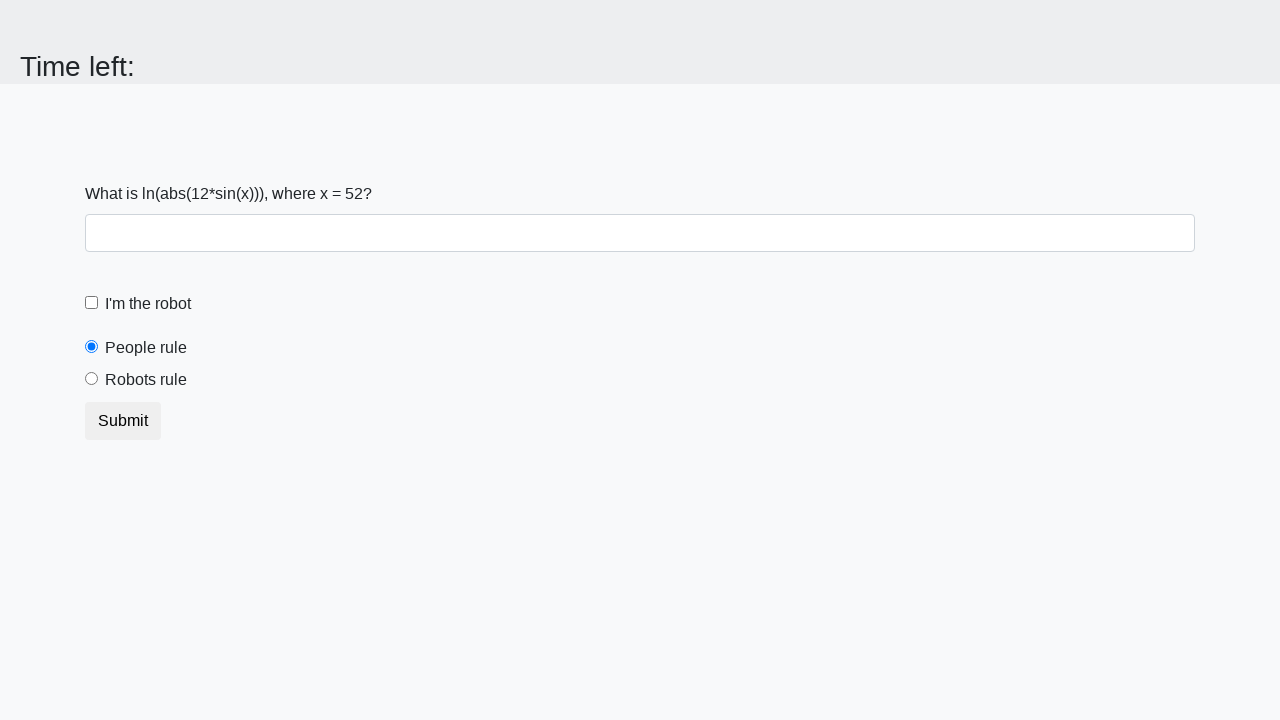

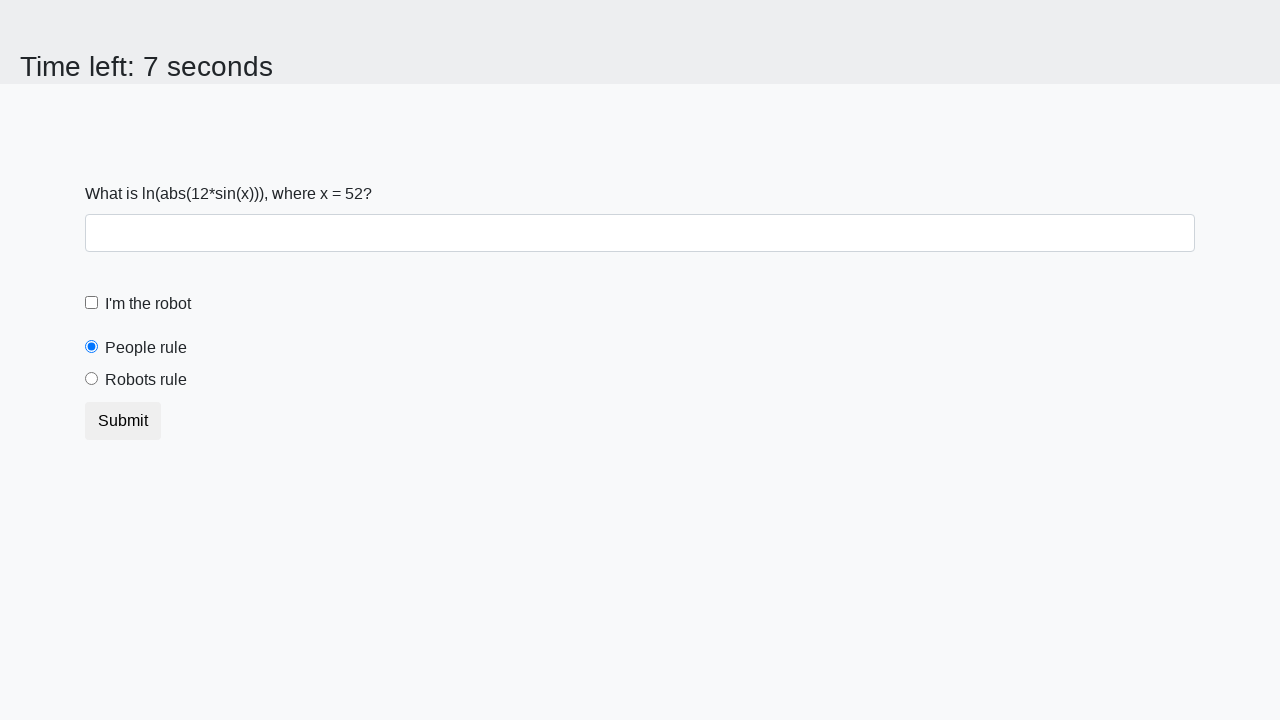